Tests that edits are cancelled when pressing Escape during editing.

Starting URL: https://demo.playwright.dev/todomvc

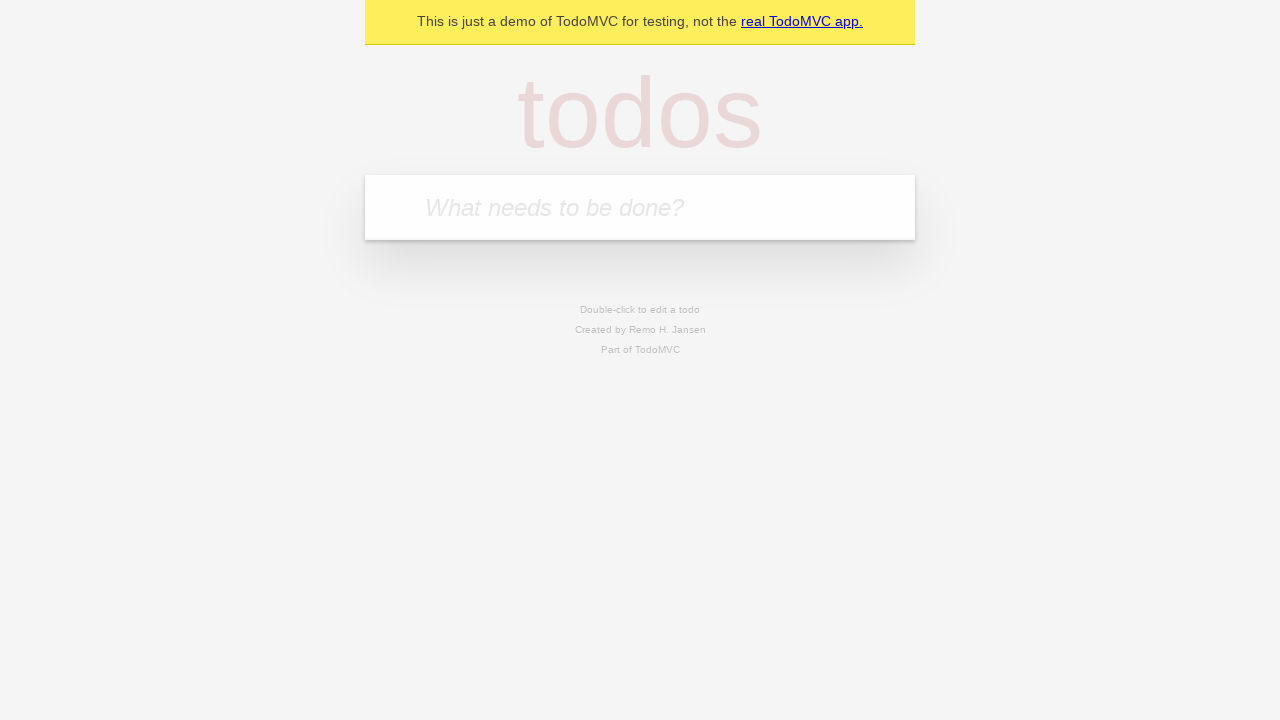

Filled todo input with 'buy some cheese' on internal:attr=[placeholder="What needs to be done?"i]
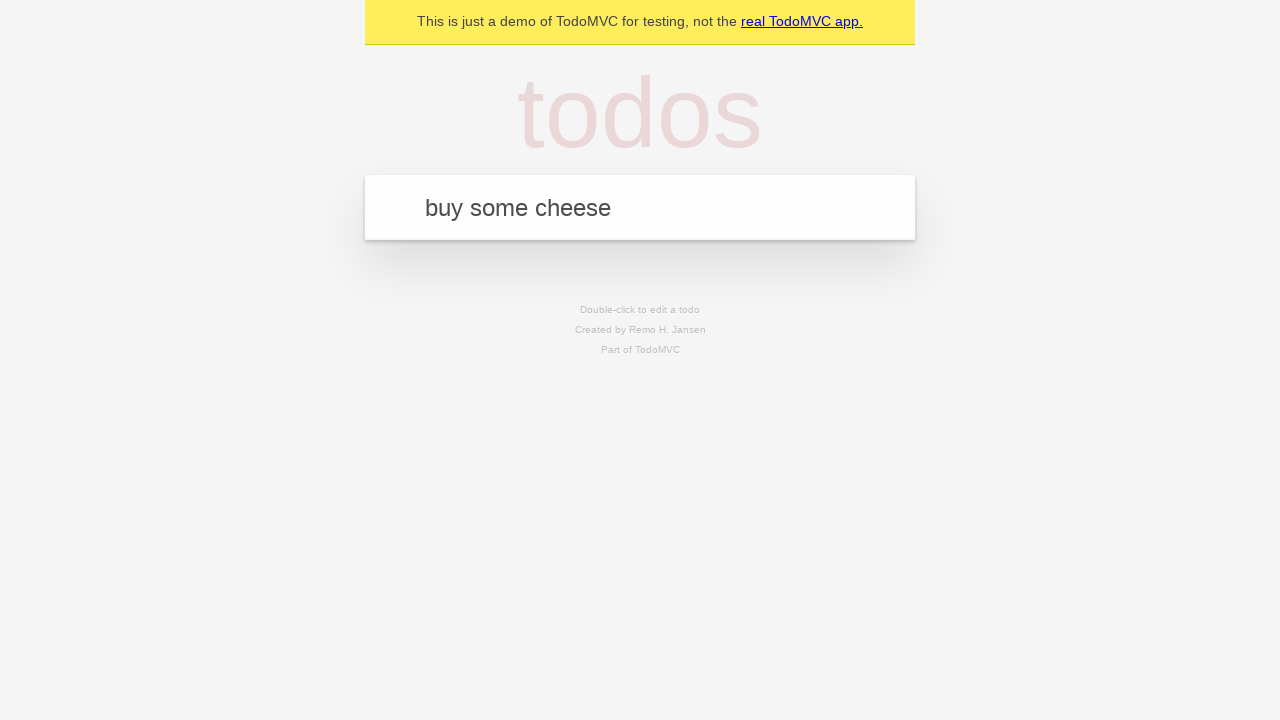

Pressed Enter to create first todo on internal:attr=[placeholder="What needs to be done?"i]
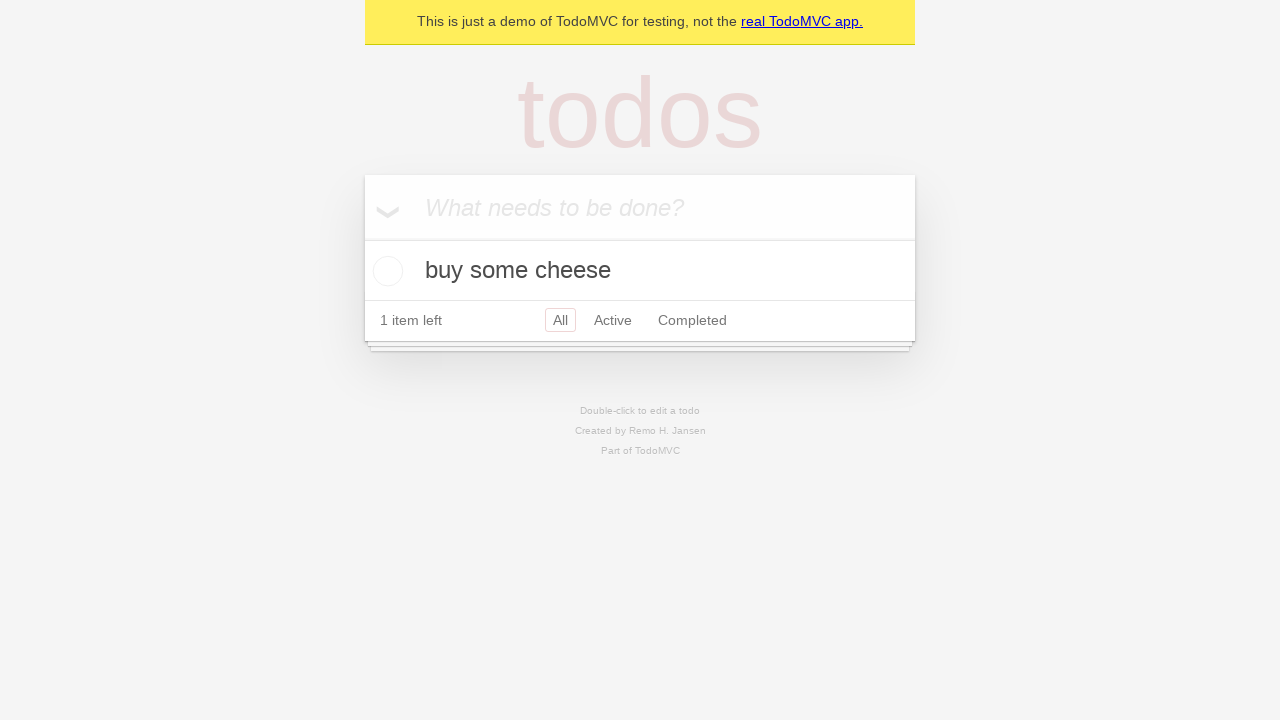

Filled todo input with 'feed the cat' on internal:attr=[placeholder="What needs to be done?"i]
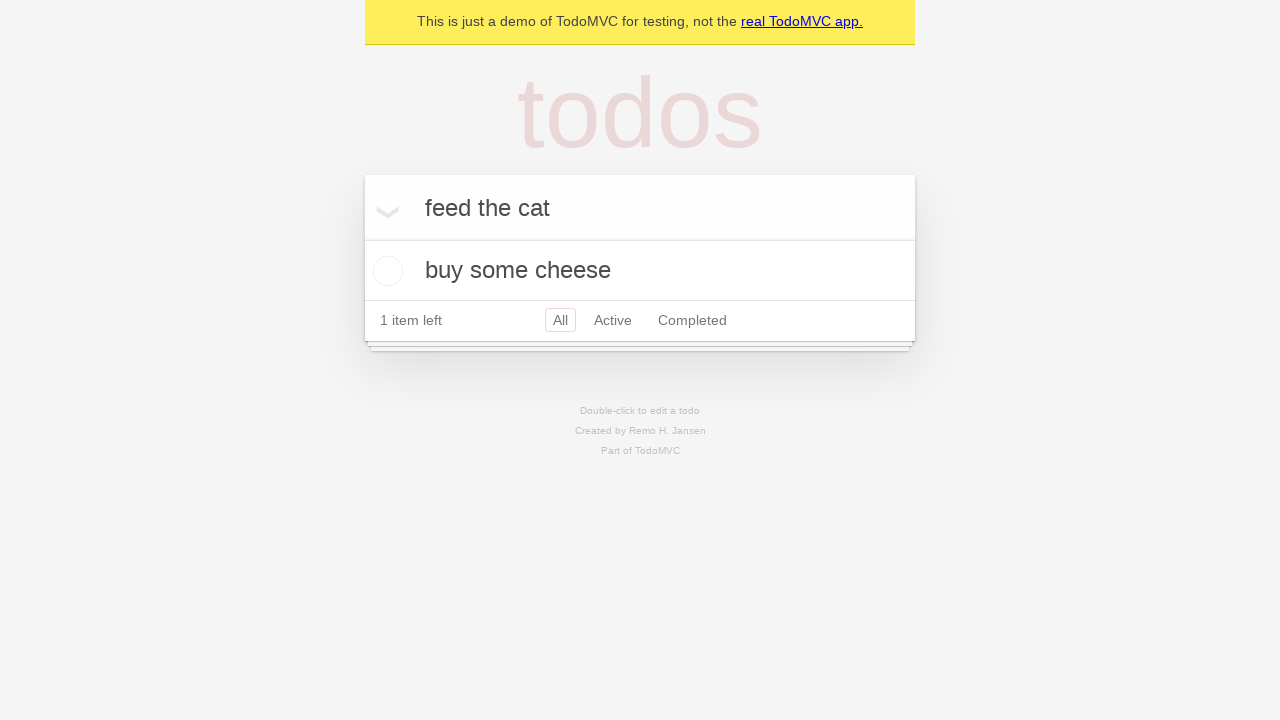

Pressed Enter to create second todo on internal:attr=[placeholder="What needs to be done?"i]
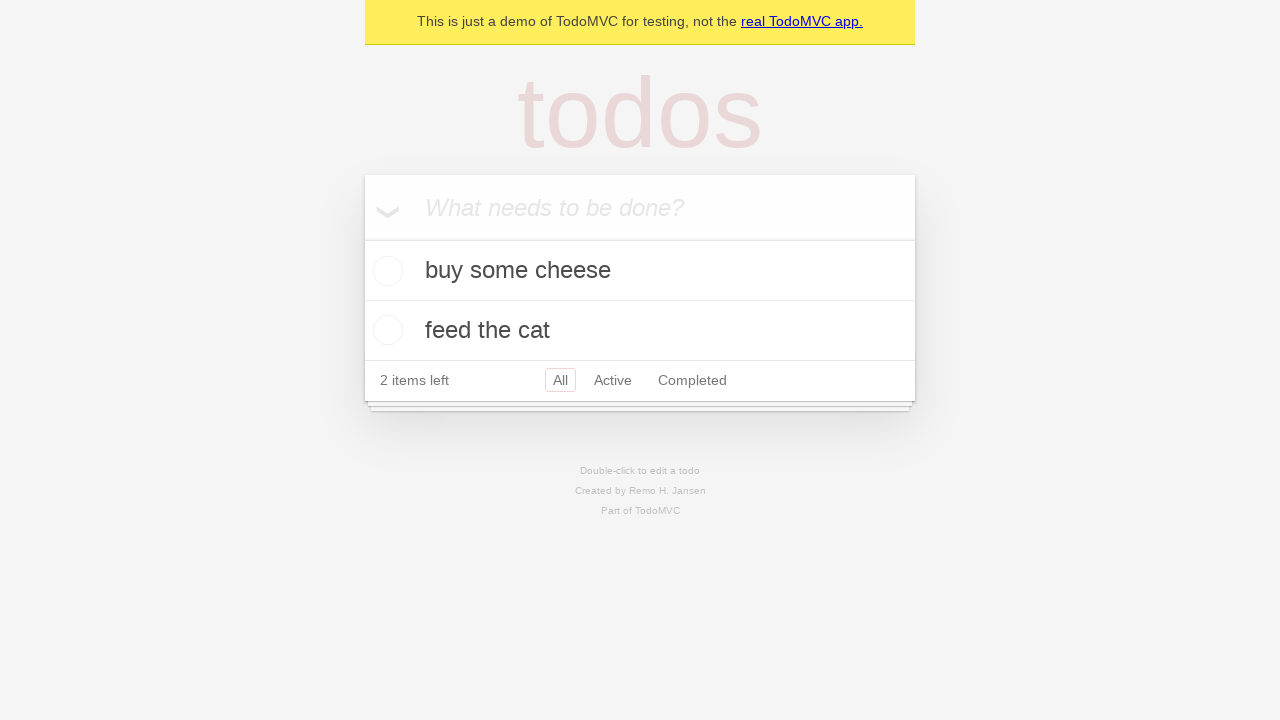

Filled todo input with 'book a doctors appointment' on internal:attr=[placeholder="What needs to be done?"i]
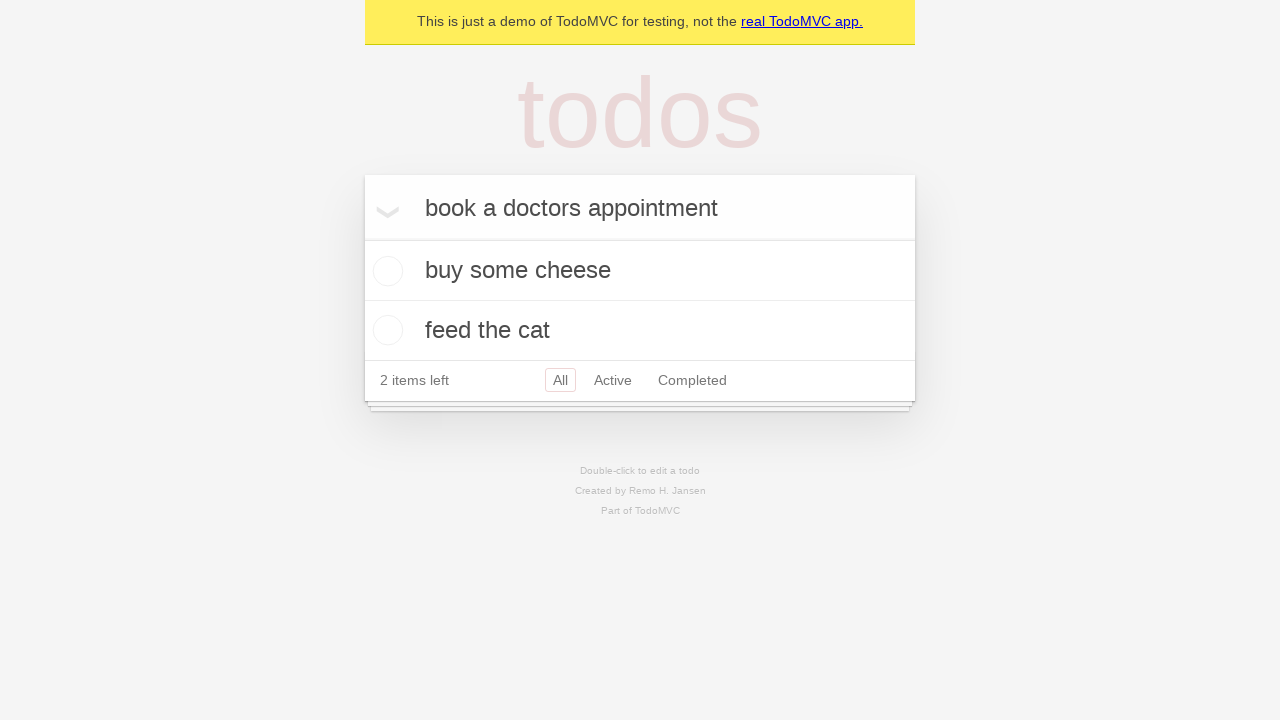

Pressed Enter to create third todo on internal:attr=[placeholder="What needs to be done?"i]
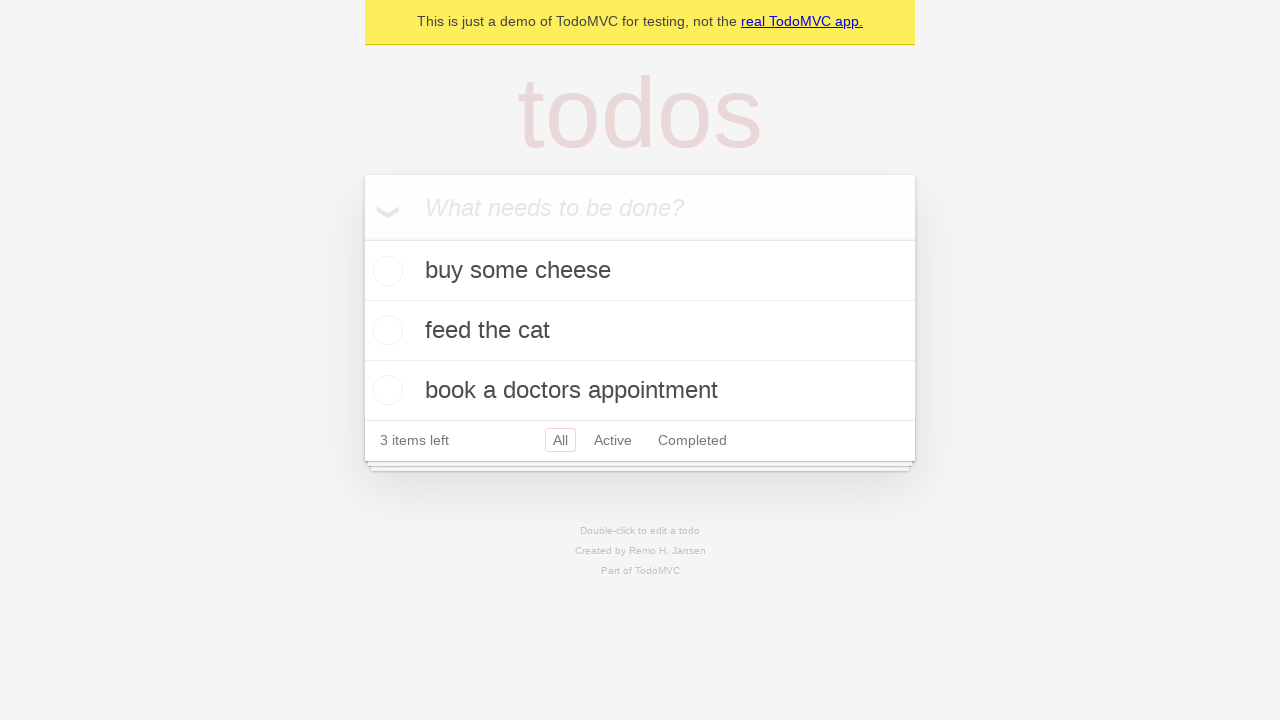

Double-clicked second todo to enter edit mode at (640, 331) on internal:testid=[data-testid="todo-item"s] >> nth=1
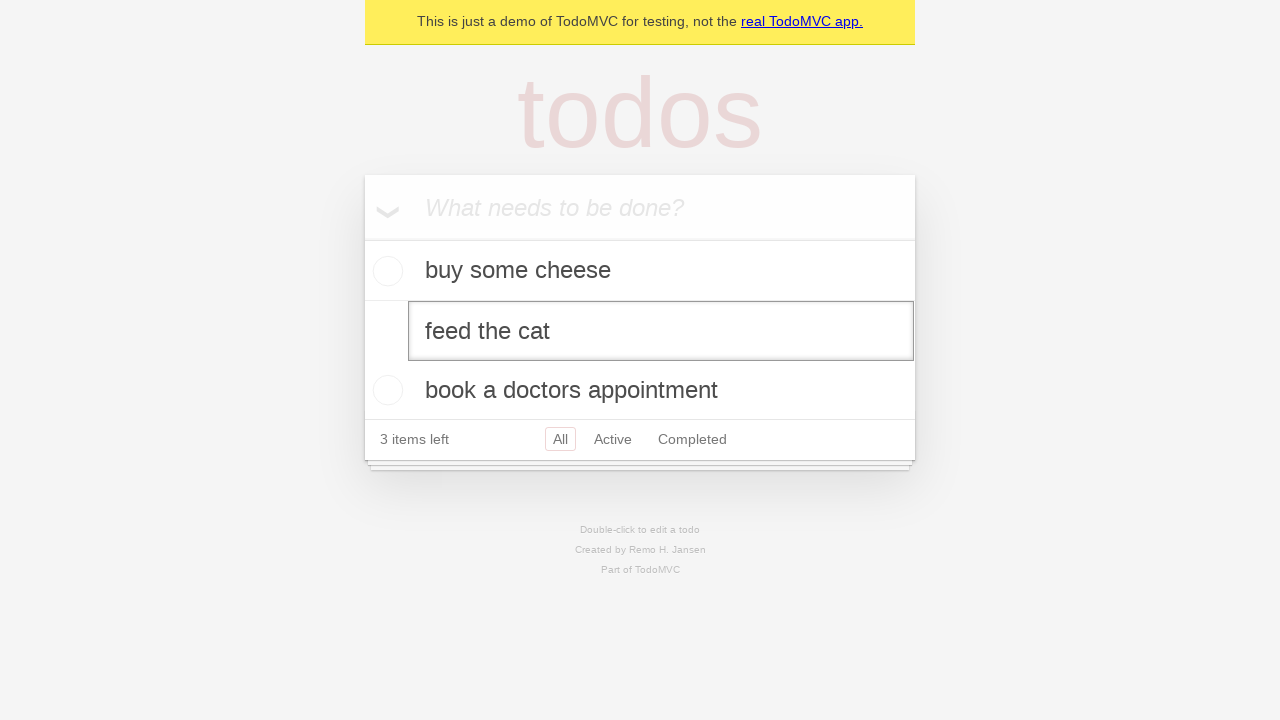

Filled edit field with 'buy some sausages' on internal:testid=[data-testid="todo-item"s] >> nth=1 >> .edit
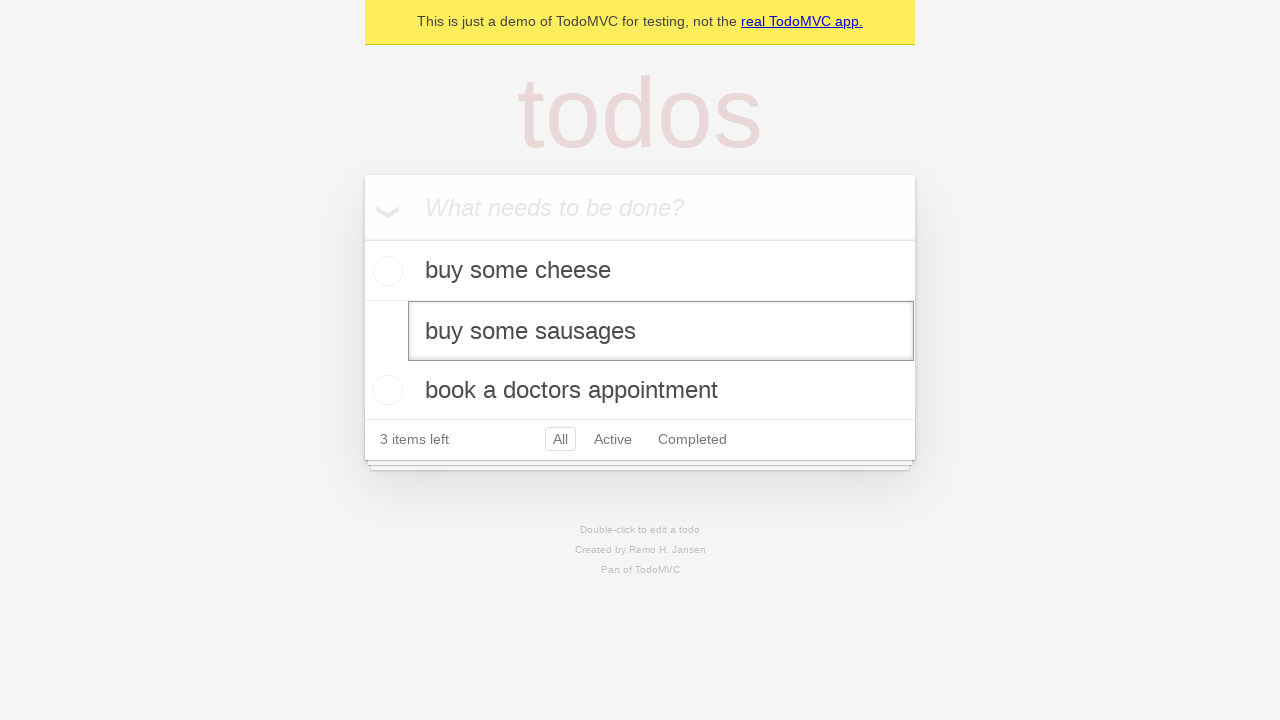

Pressed Escape to cancel edit - changes should be discarded on internal:testid=[data-testid="todo-item"s] >> nth=1 >> .edit
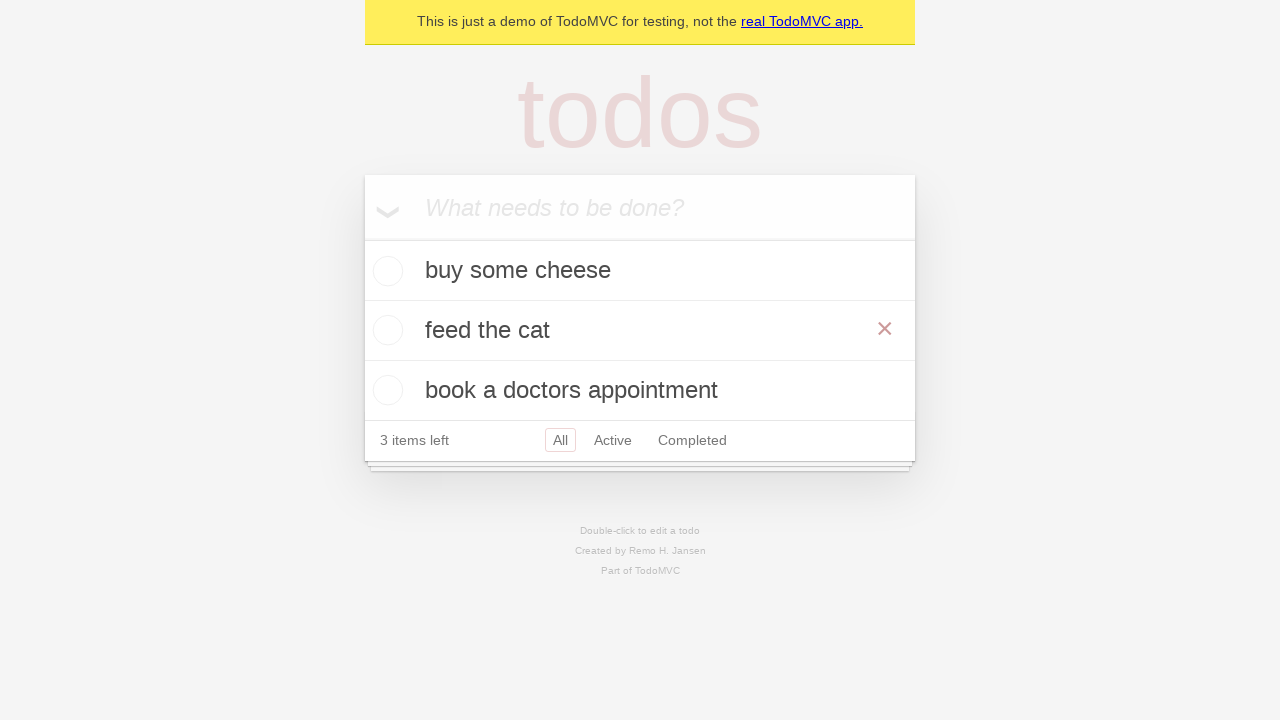

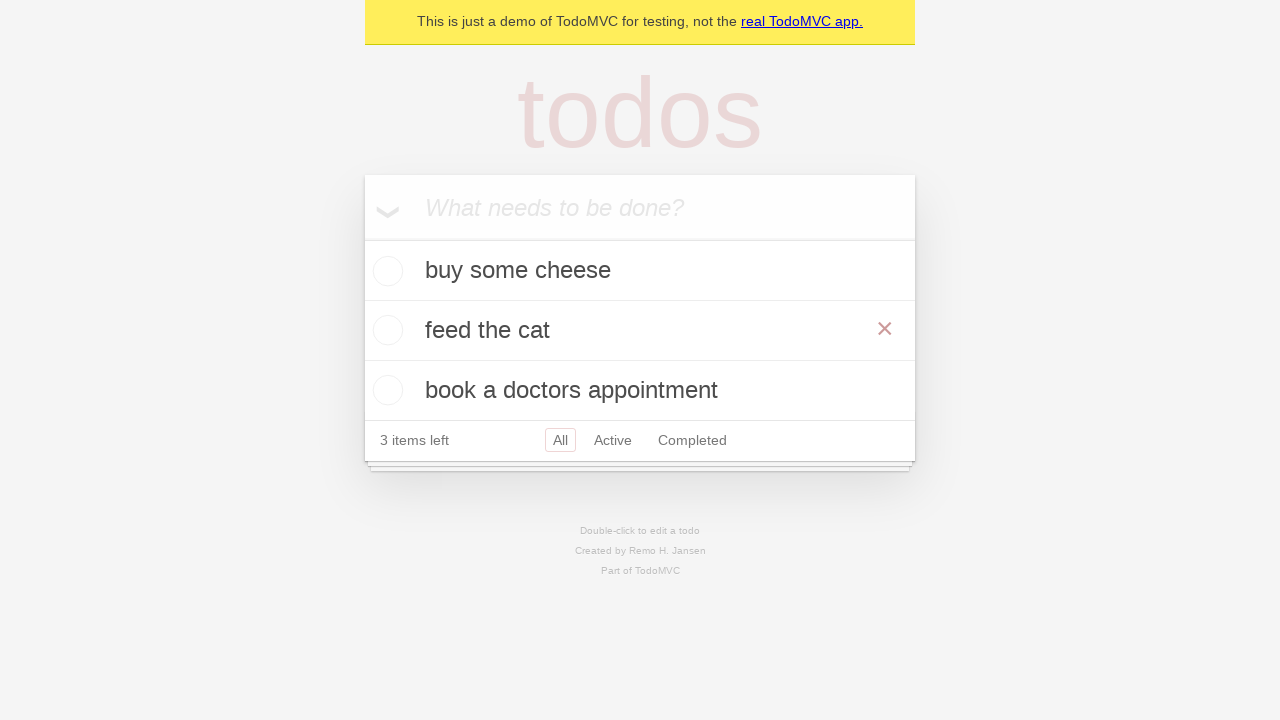